Tests selecting a country from a dropdown menu by visible text option "Israel"

Starting URL: https://dgotlieb.github.io/CountryList/index.html

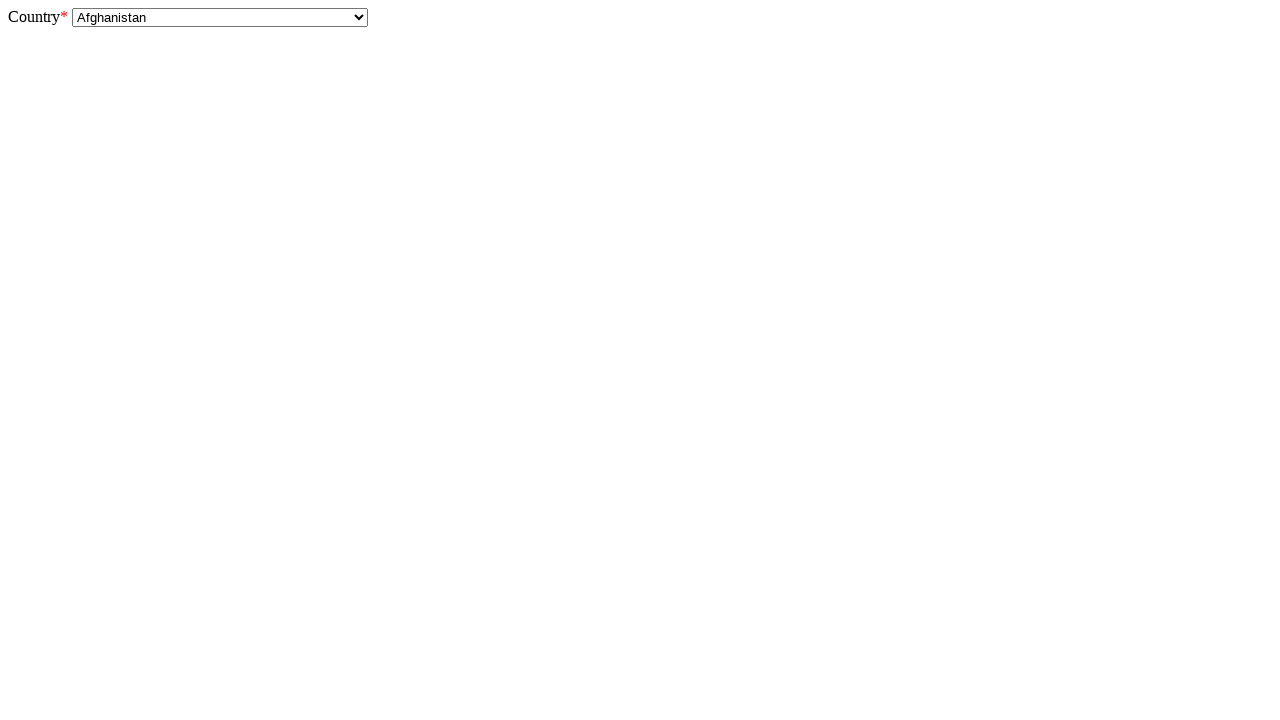

Navigated to CountryList page
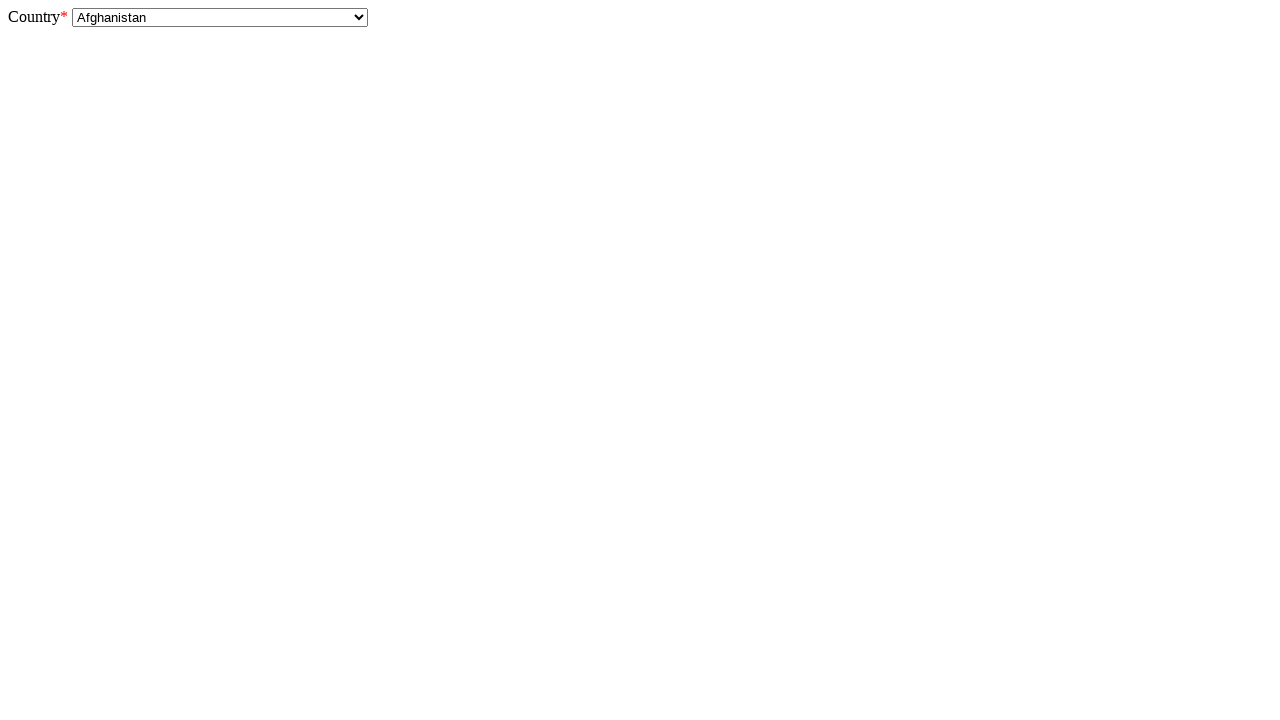

Selected 'Israel' from country dropdown by visible text on #country
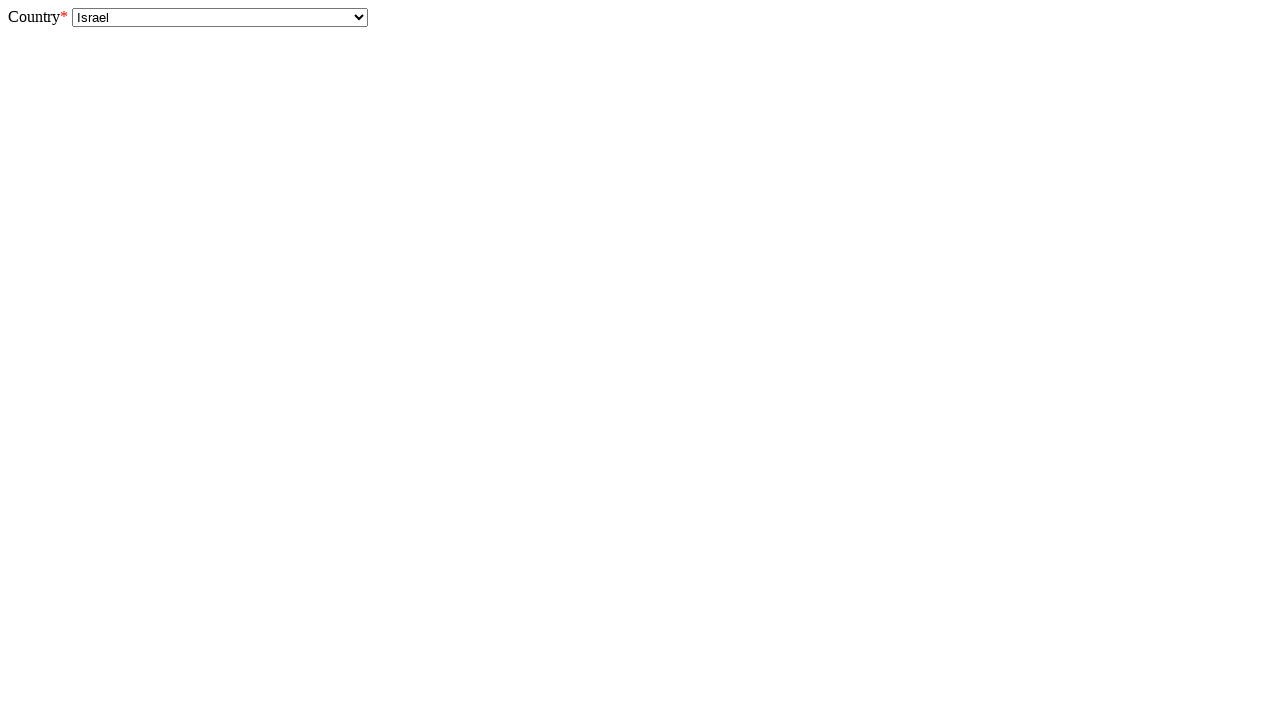

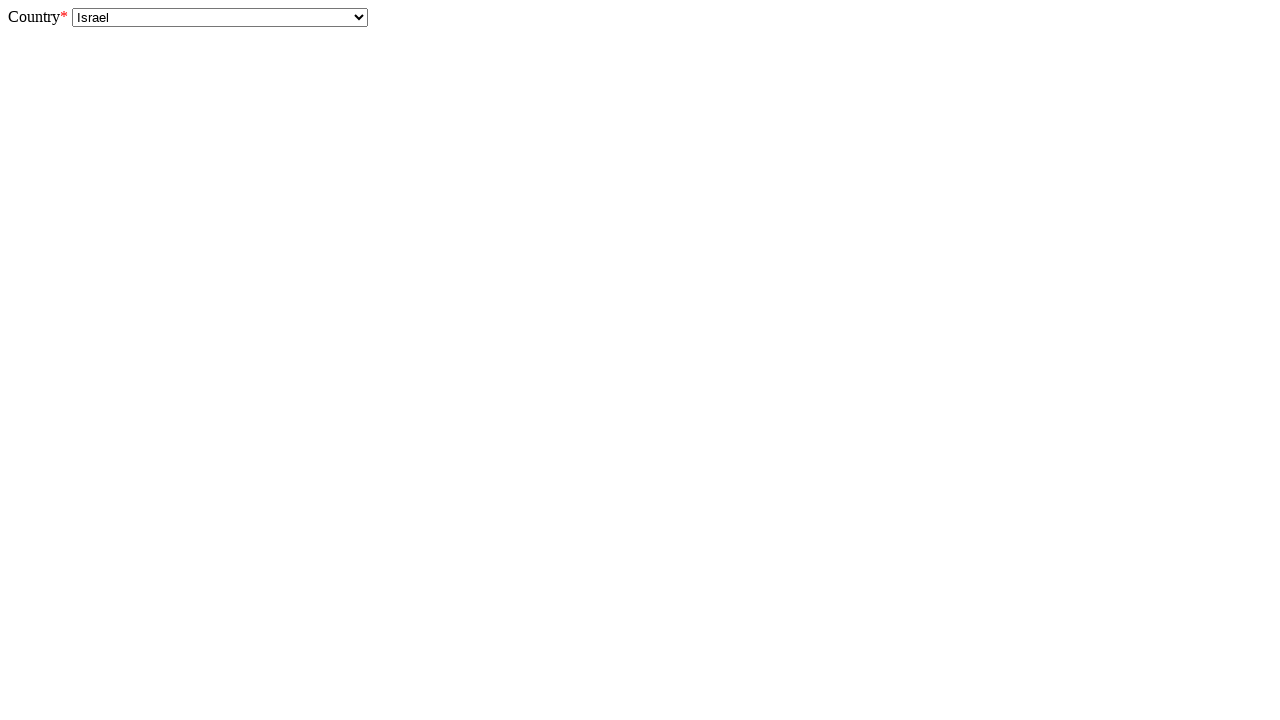